Tests hover functionality on a jQuery tooltip demo page by hovering over an input field and verifying that a tooltip appears

Starting URL: https://automationfc.github.io/jquery-tooltip/

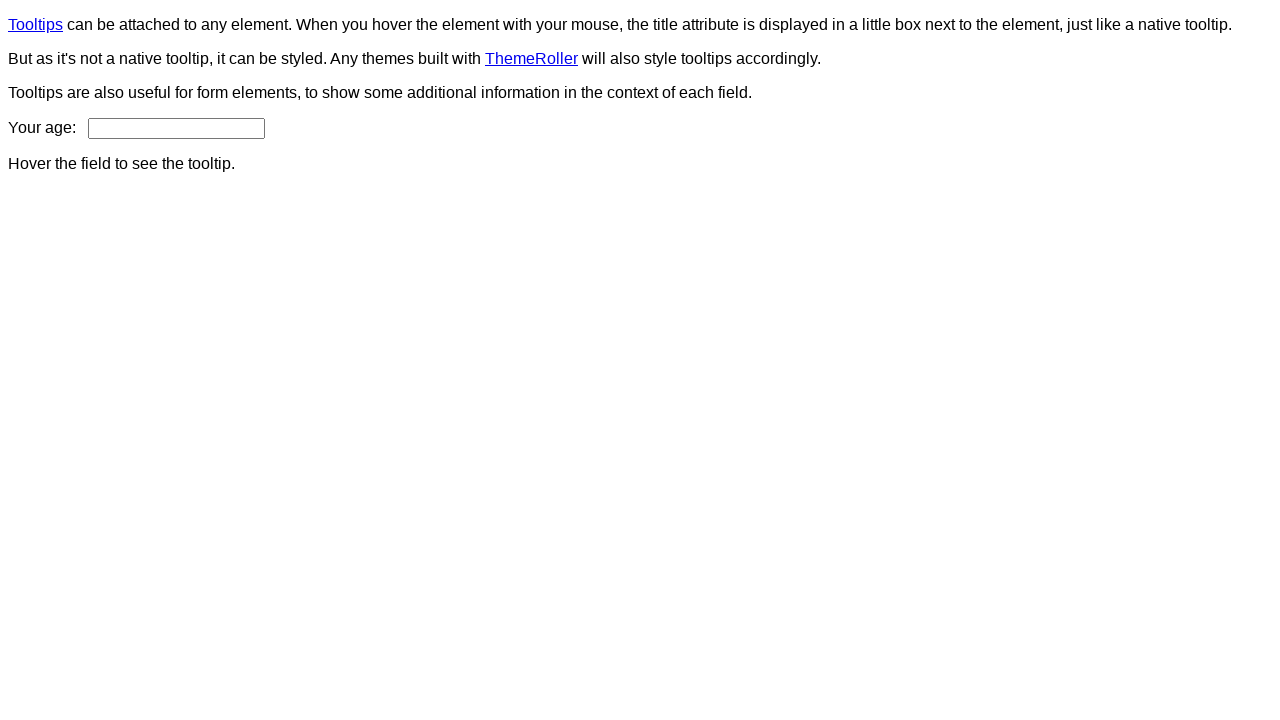

Navigated to jQuery tooltip demo page
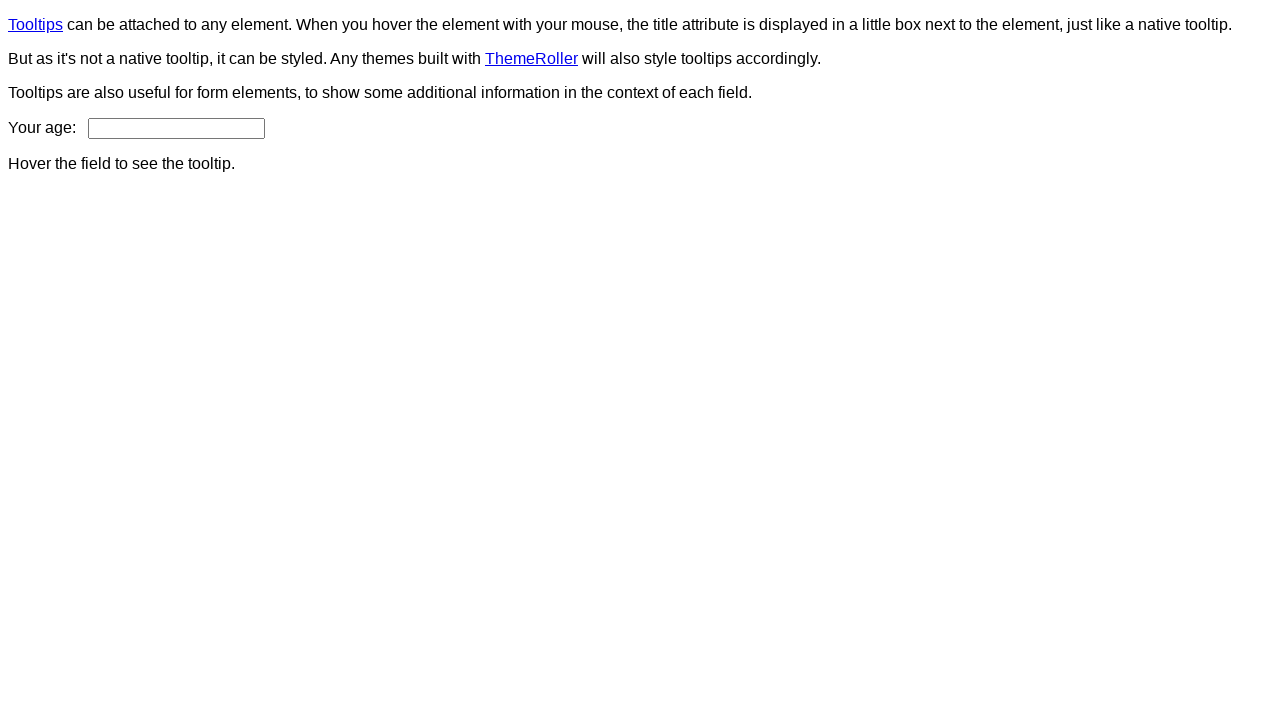

Hovered over age input field to trigger tooltip at (176, 128) on #age
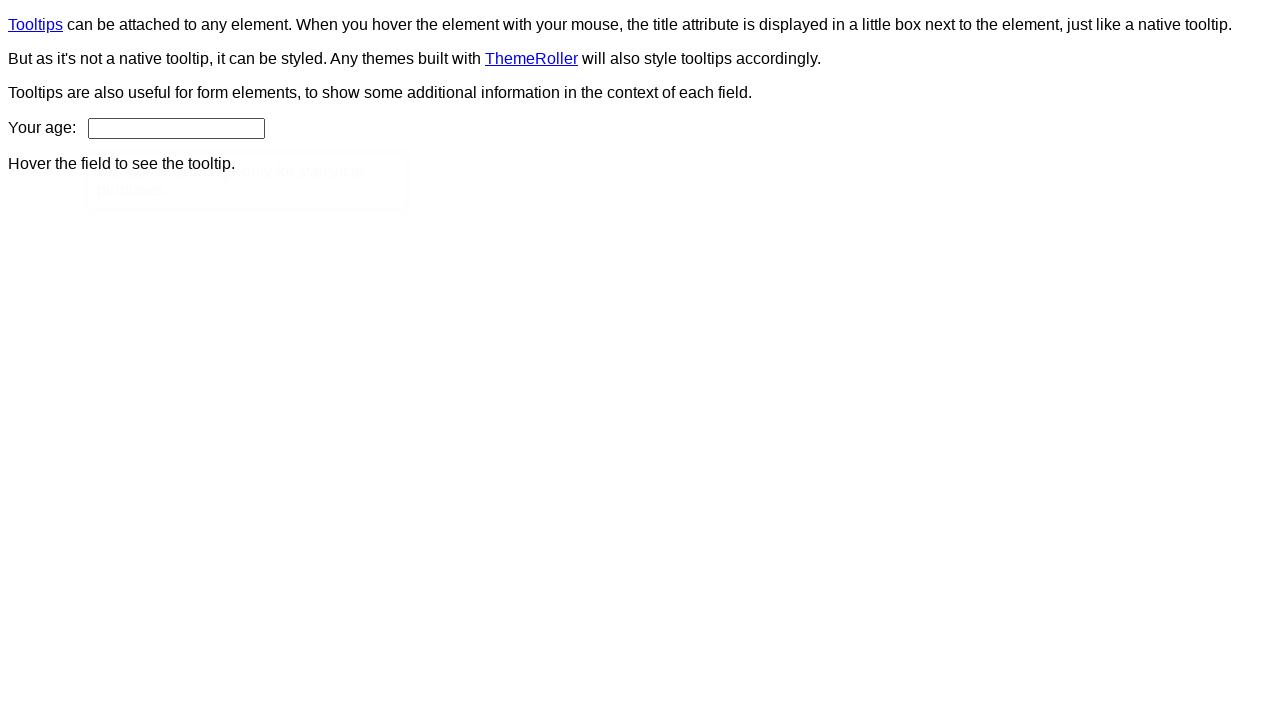

Tooltip content appeared and is visible
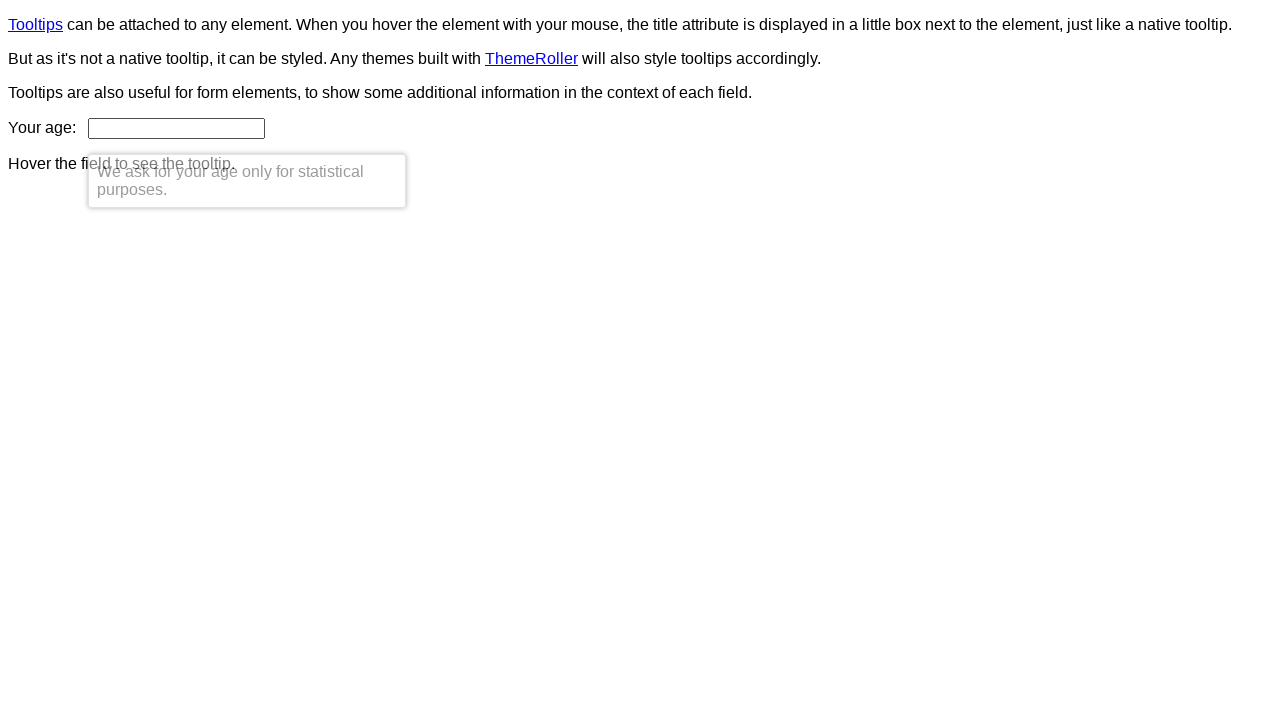

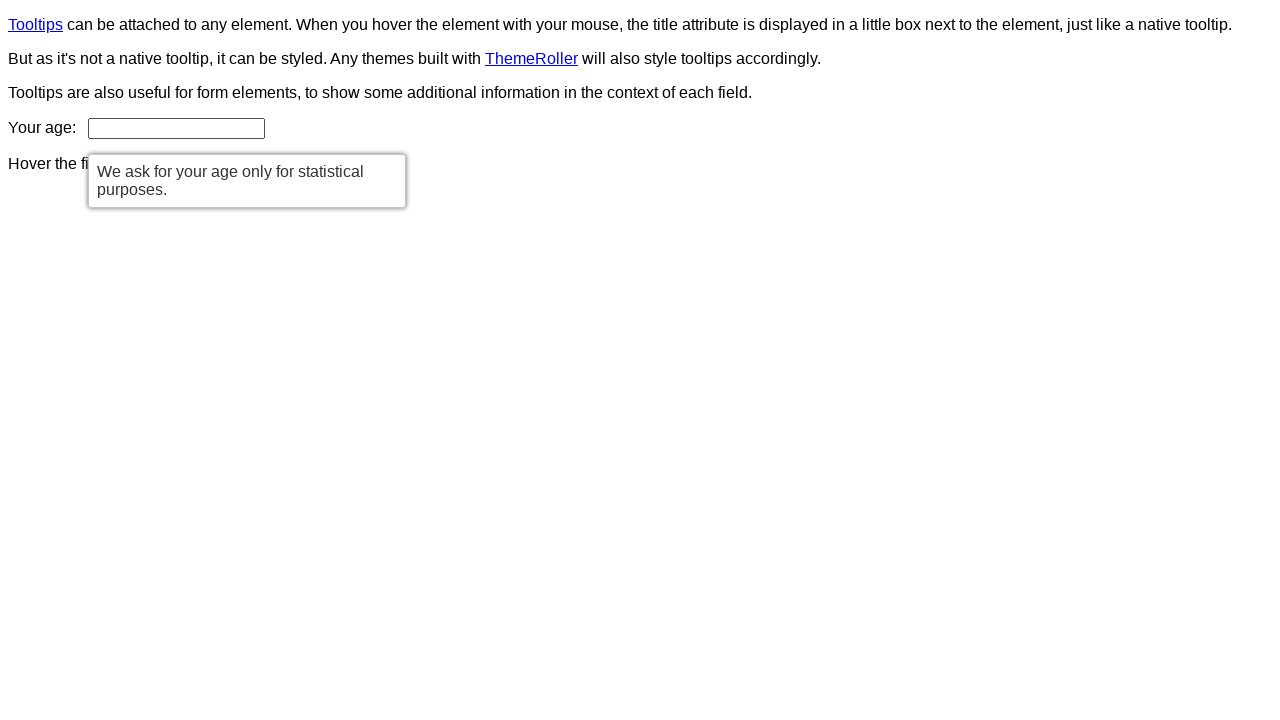